Tests dropdown selection by selecting an option using its index position (index 8)

Starting URL: https://www.globalsqa.com/demo-site/select-dropdown-menu/

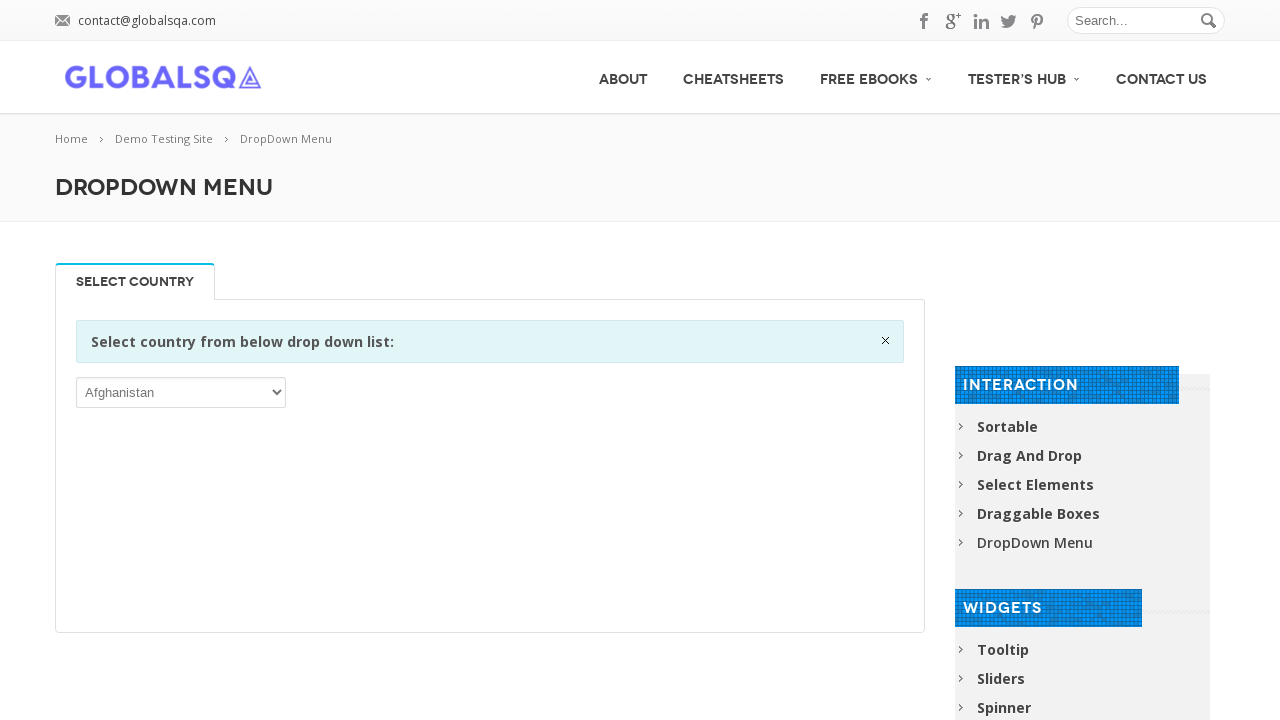

Selected dropdown option at index 8 on select
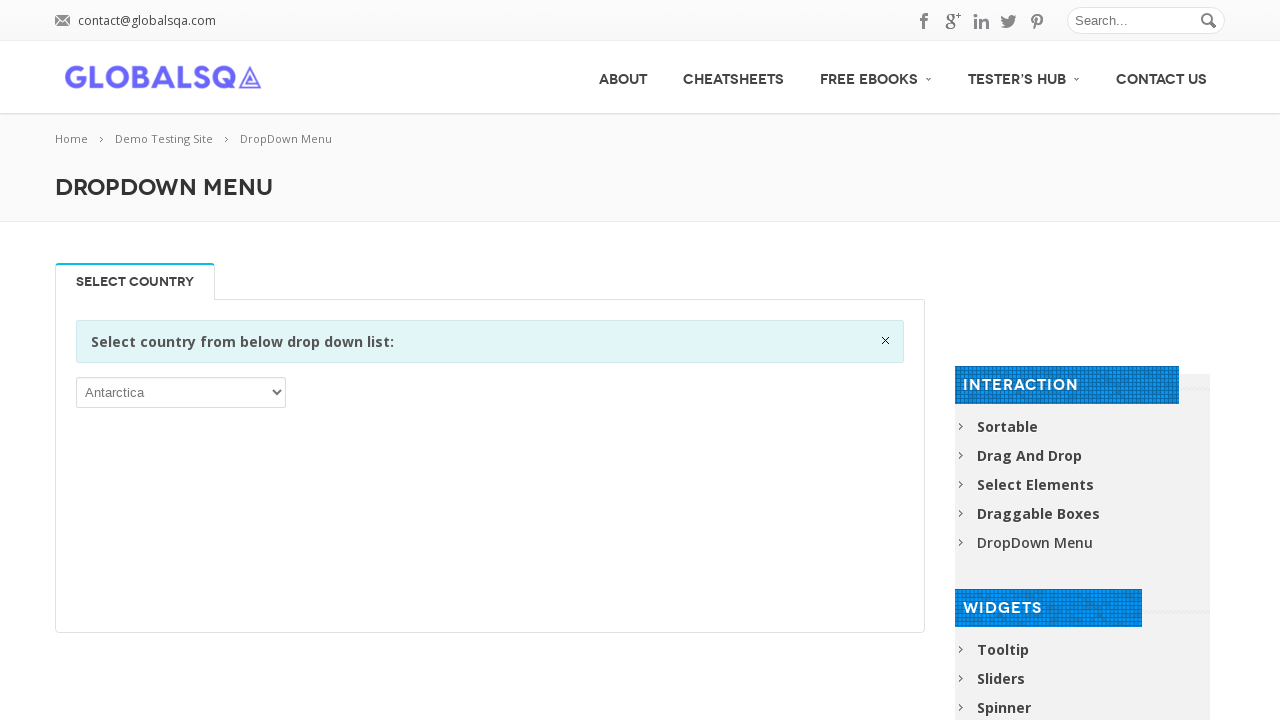

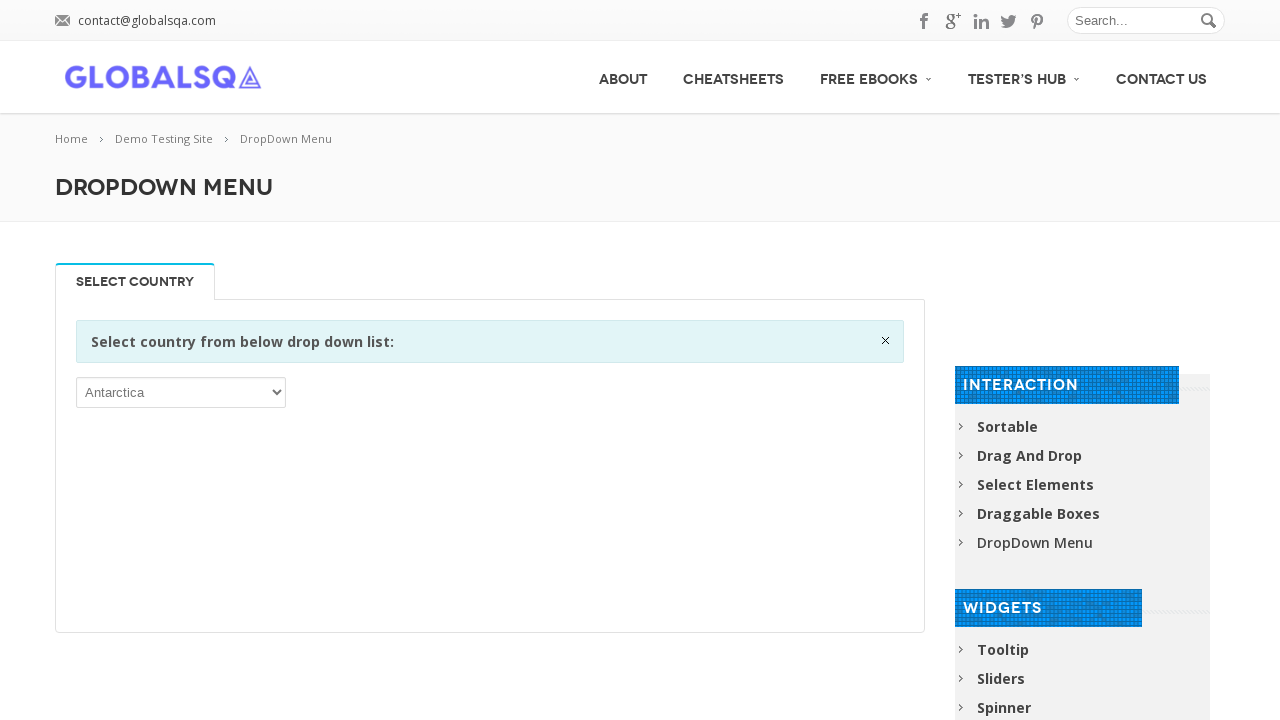